Tests navigation by clicking the "Go Back To Home" link and verifying redirect to the home page

Starting URL: https://travel-advisor-self.vercel.app/forgot-password

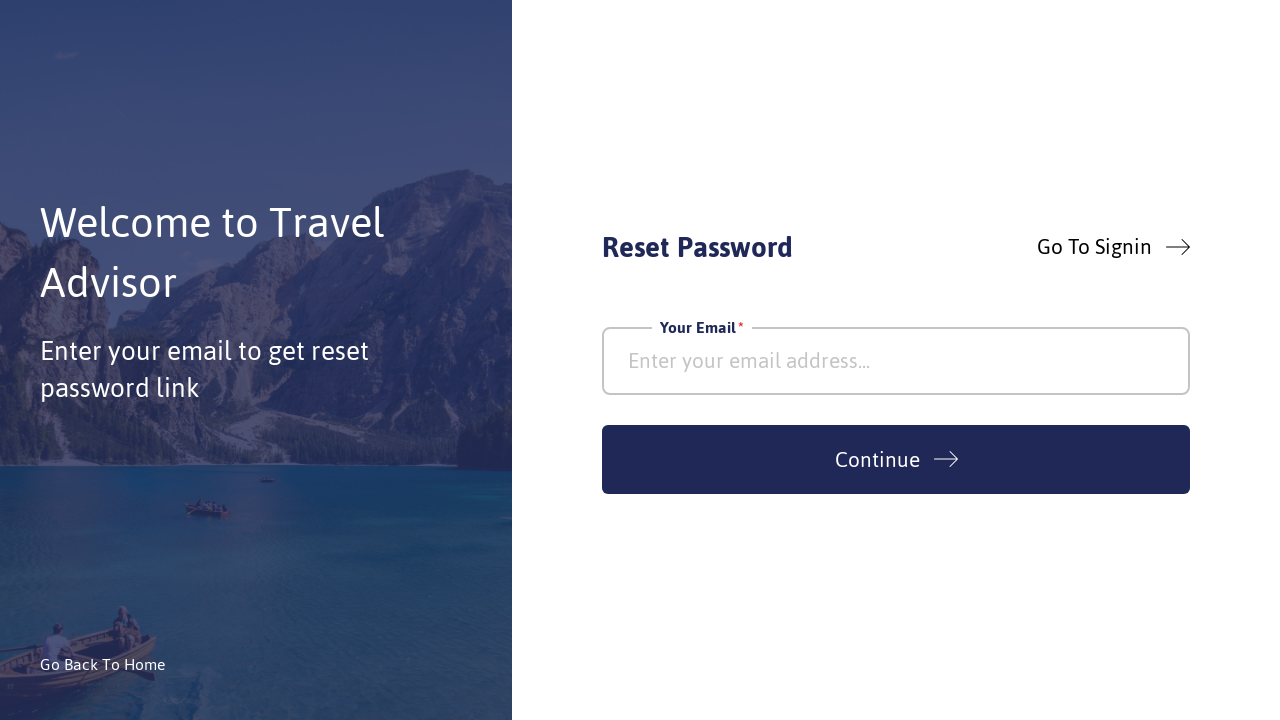

Clicked 'Go Back To Home' link at (102, 664) on xpath=//a[contains(text(),'Go Back To Home')]
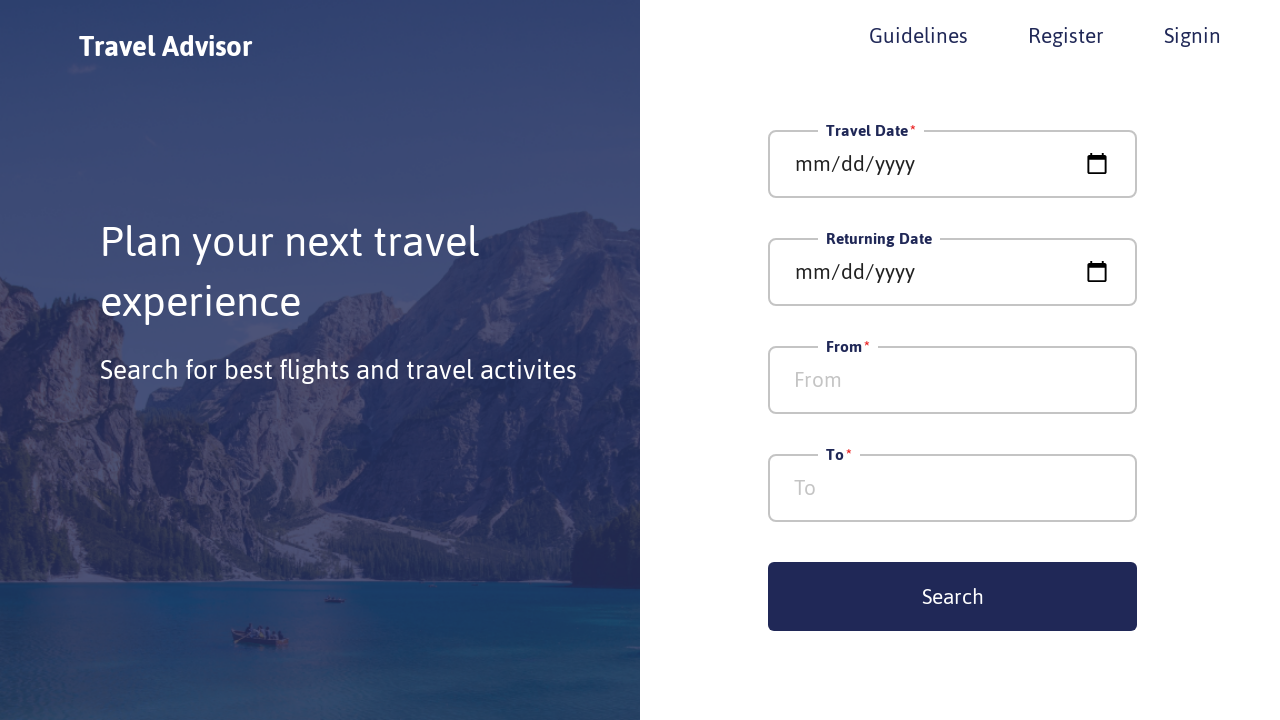

Successfully navigated to home page
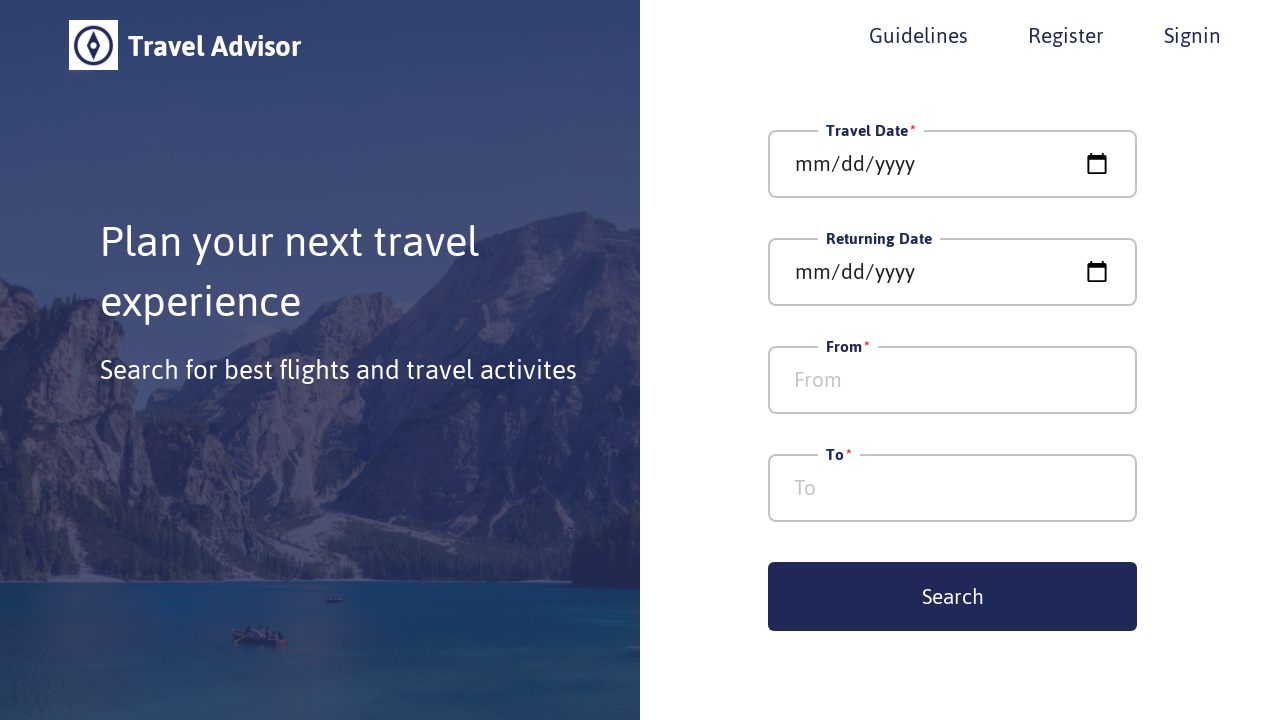

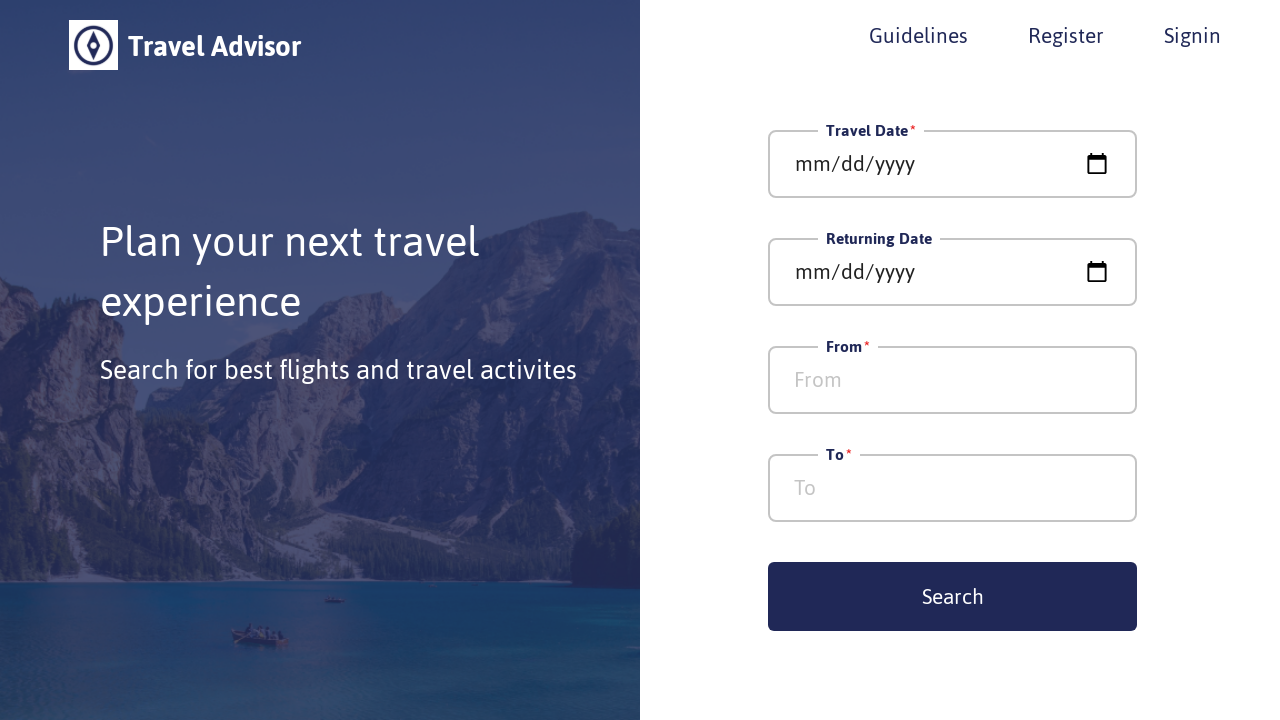